Tests the browser back button behavior when navigating between filter views

Starting URL: https://demo.playwright.dev/todomvc

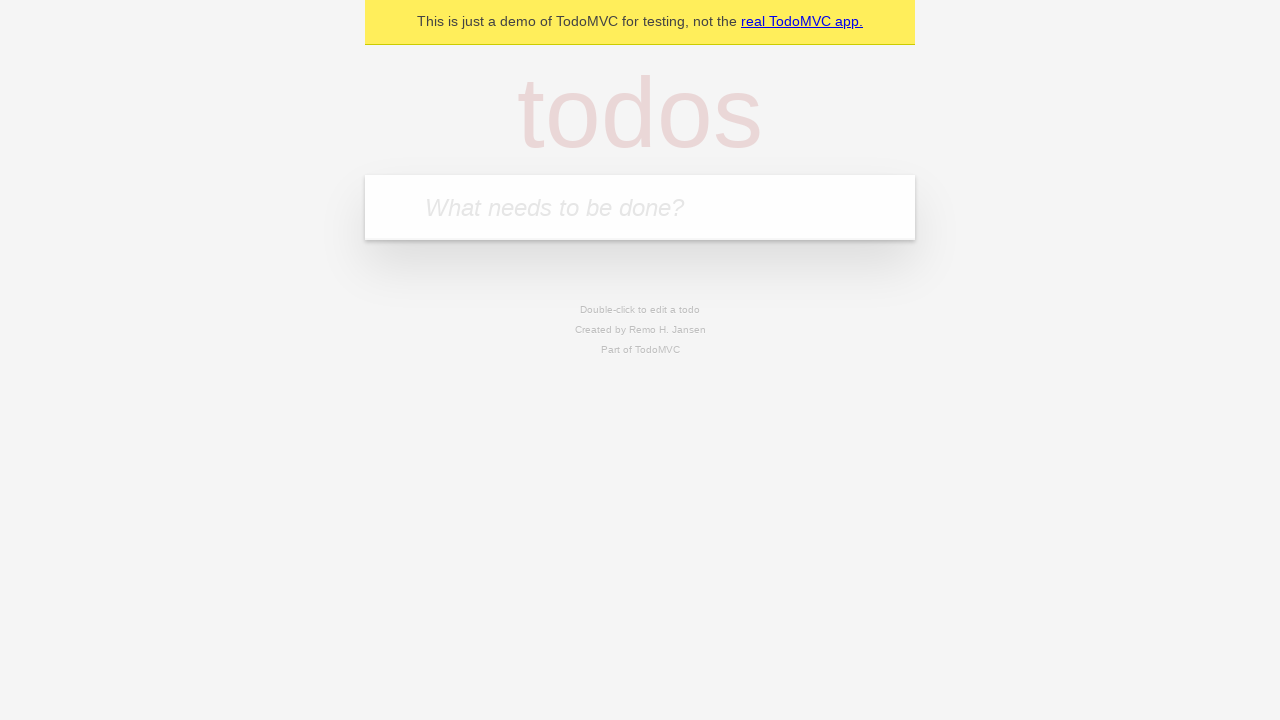

Filled todo input with 'buy some cheese' on internal:attr=[placeholder="What needs to be done?"i]
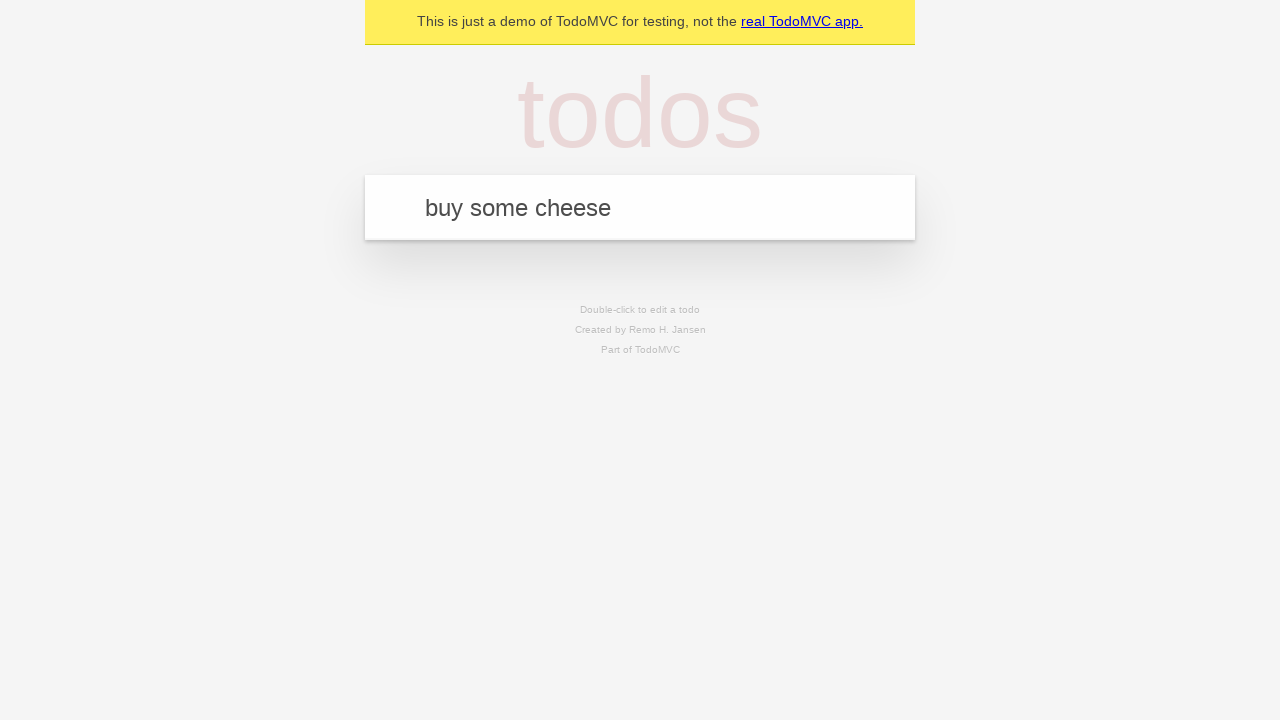

Pressed Enter to add first todo on internal:attr=[placeholder="What needs to be done?"i]
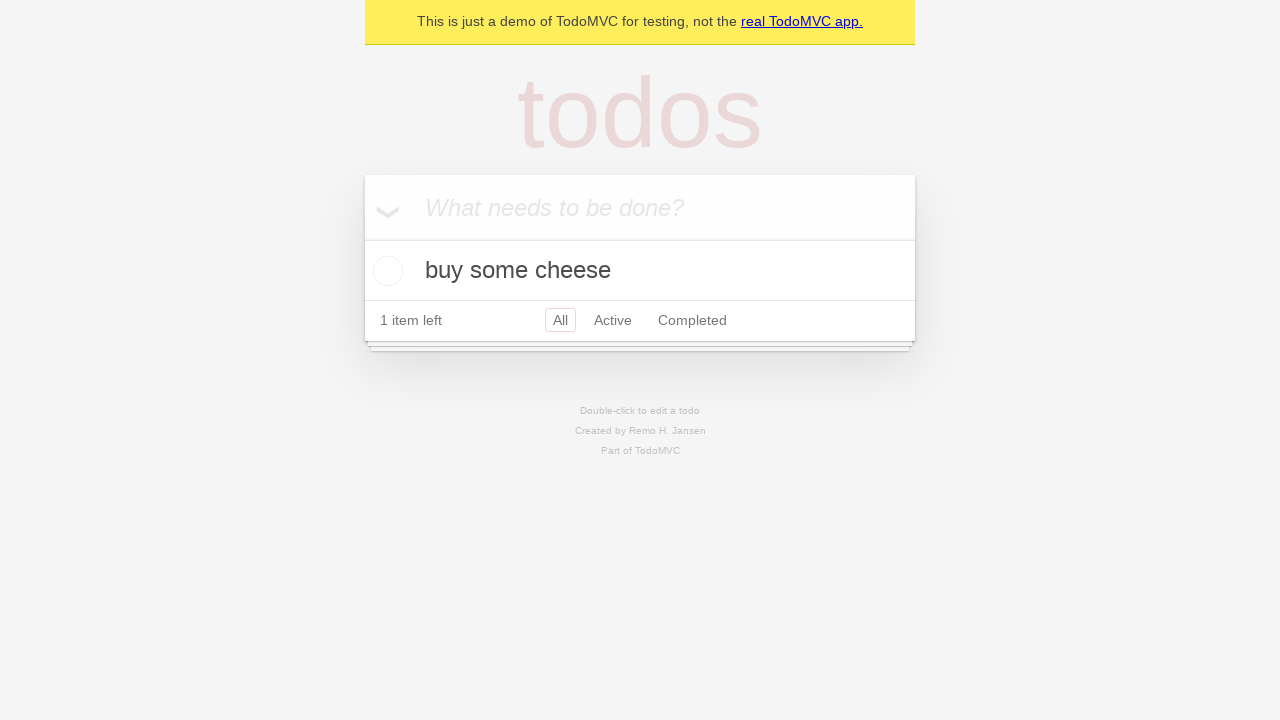

Filled todo input with 'feed the cat' on internal:attr=[placeholder="What needs to be done?"i]
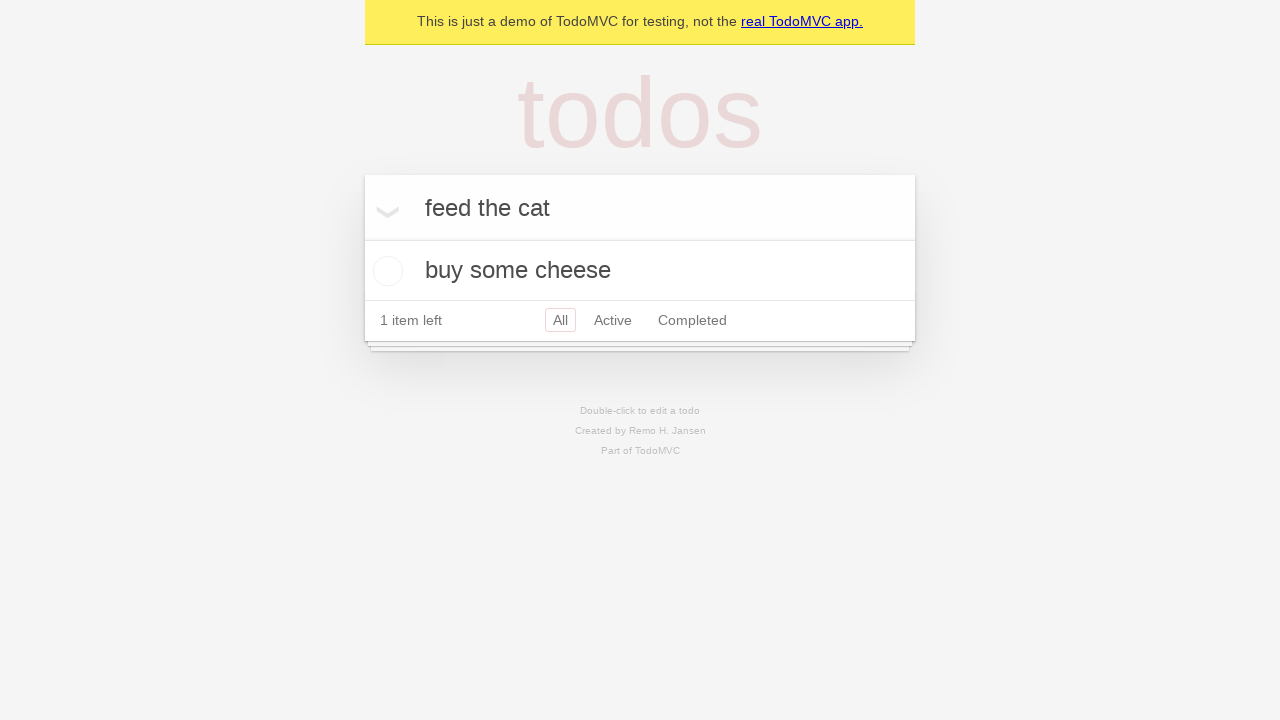

Pressed Enter to add second todo on internal:attr=[placeholder="What needs to be done?"i]
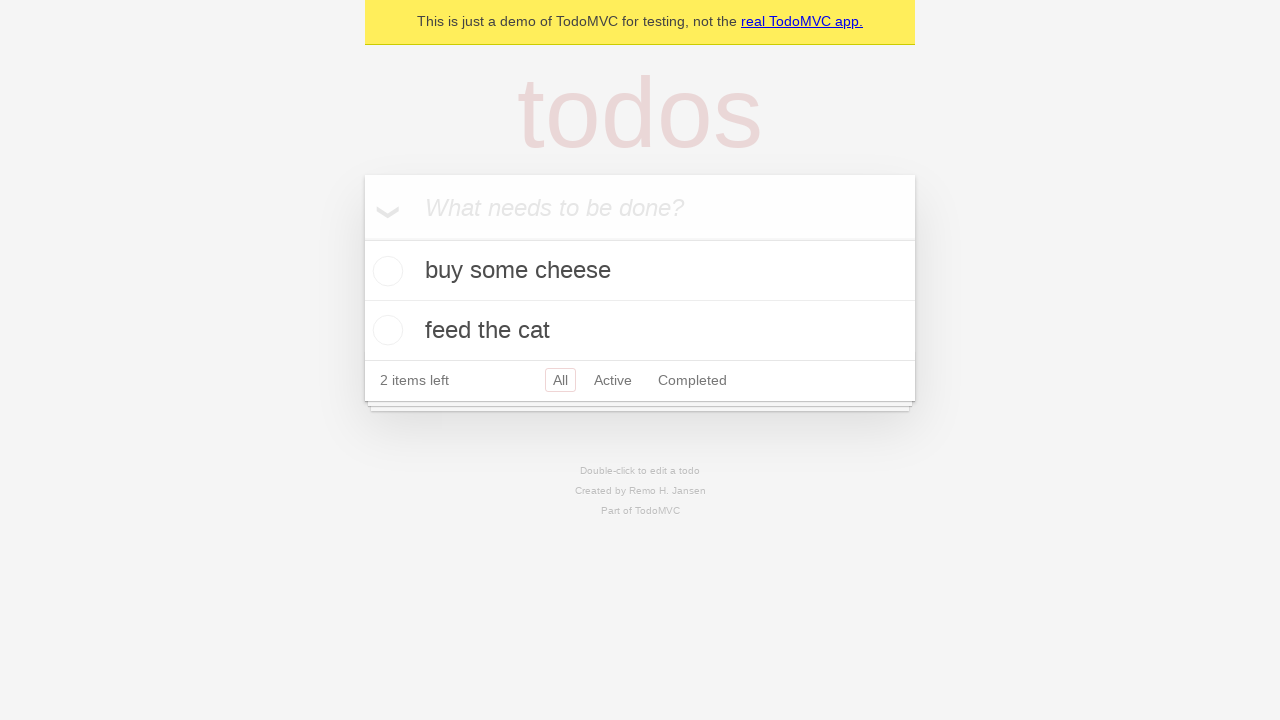

Filled todo input with 'book a doctors appointment' on internal:attr=[placeholder="What needs to be done?"i]
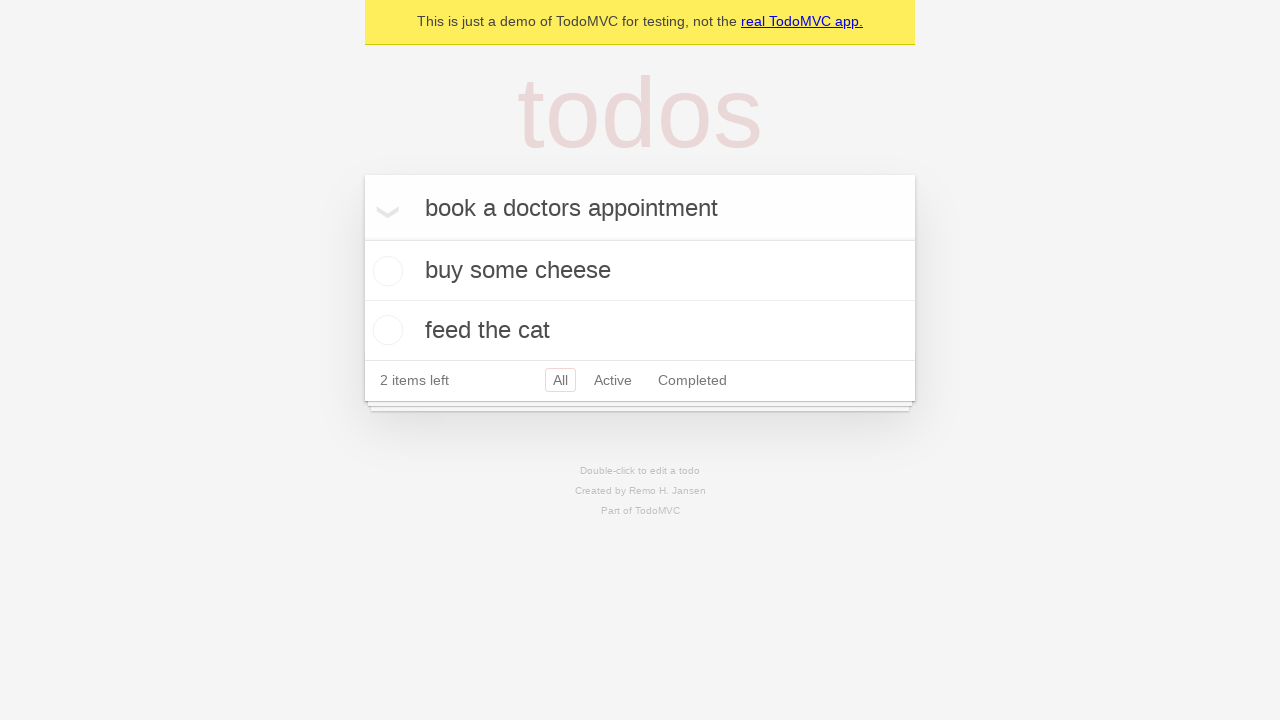

Pressed Enter to add third todo on internal:attr=[placeholder="What needs to be done?"i]
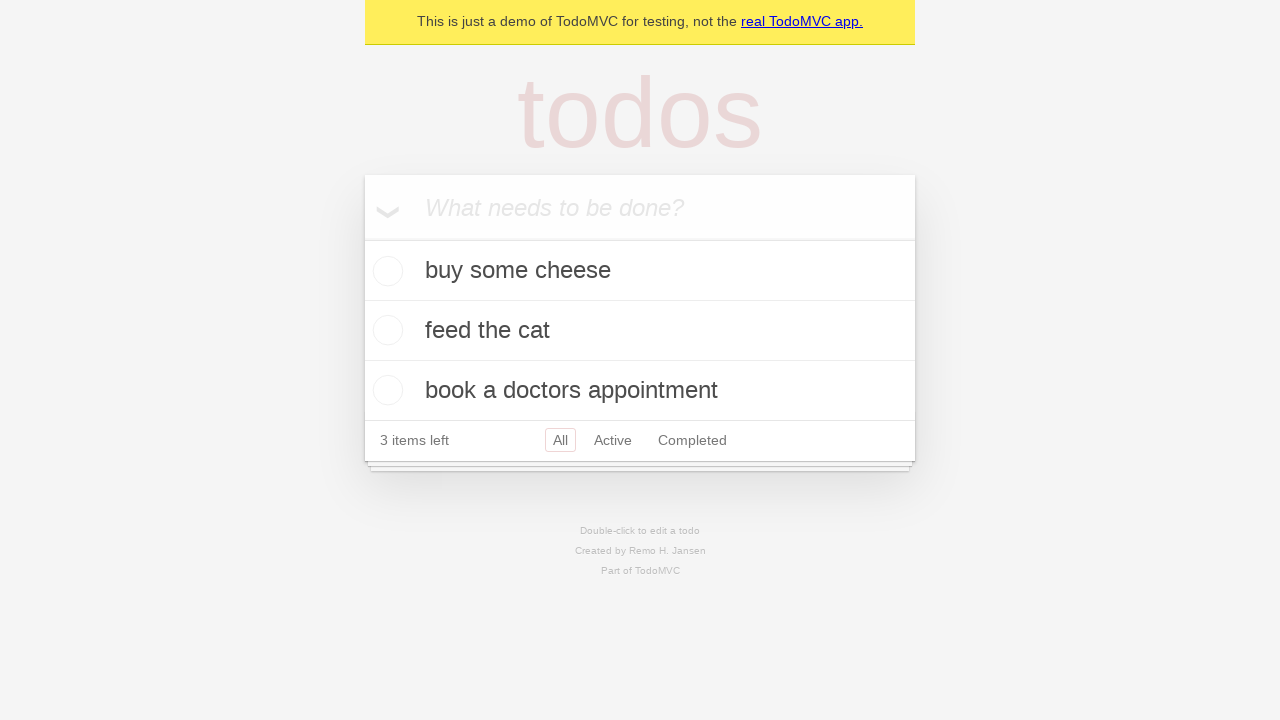

Waited for all 3 todos to appear in the DOM
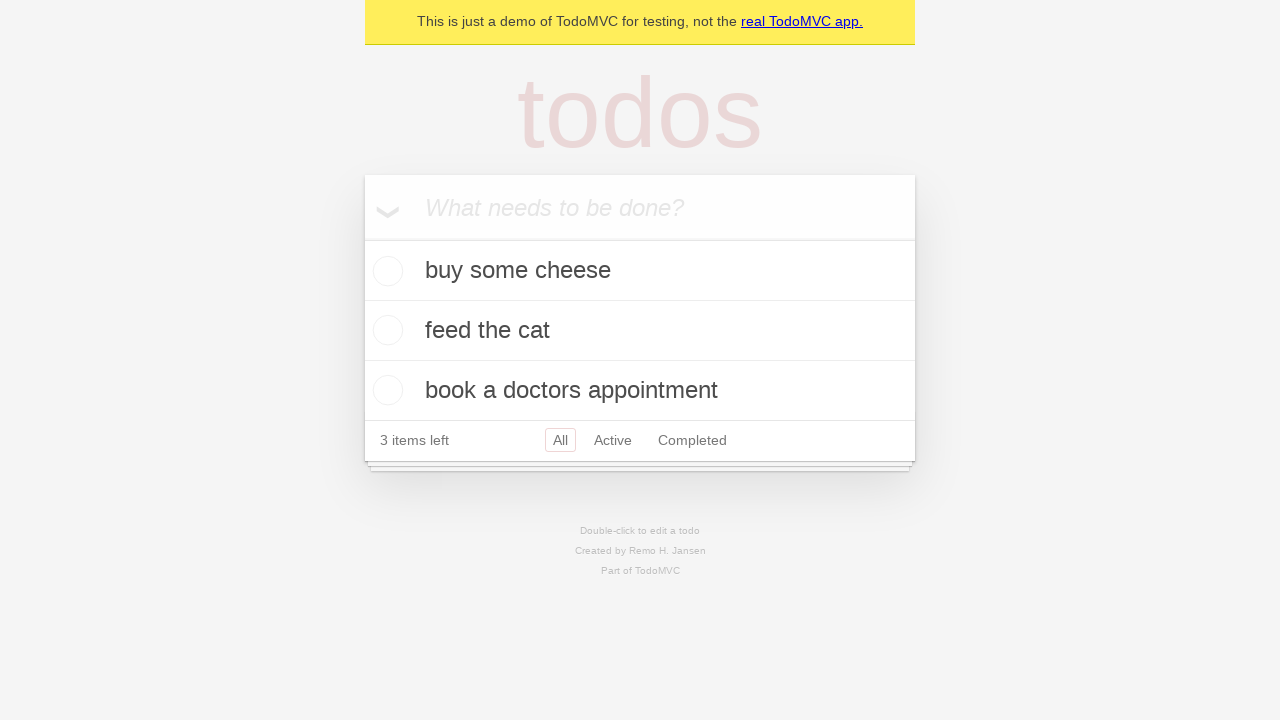

Checked the second todo item at (385, 330) on internal:testid=[data-testid="todo-item"s] >> nth=1 >> internal:role=checkbox
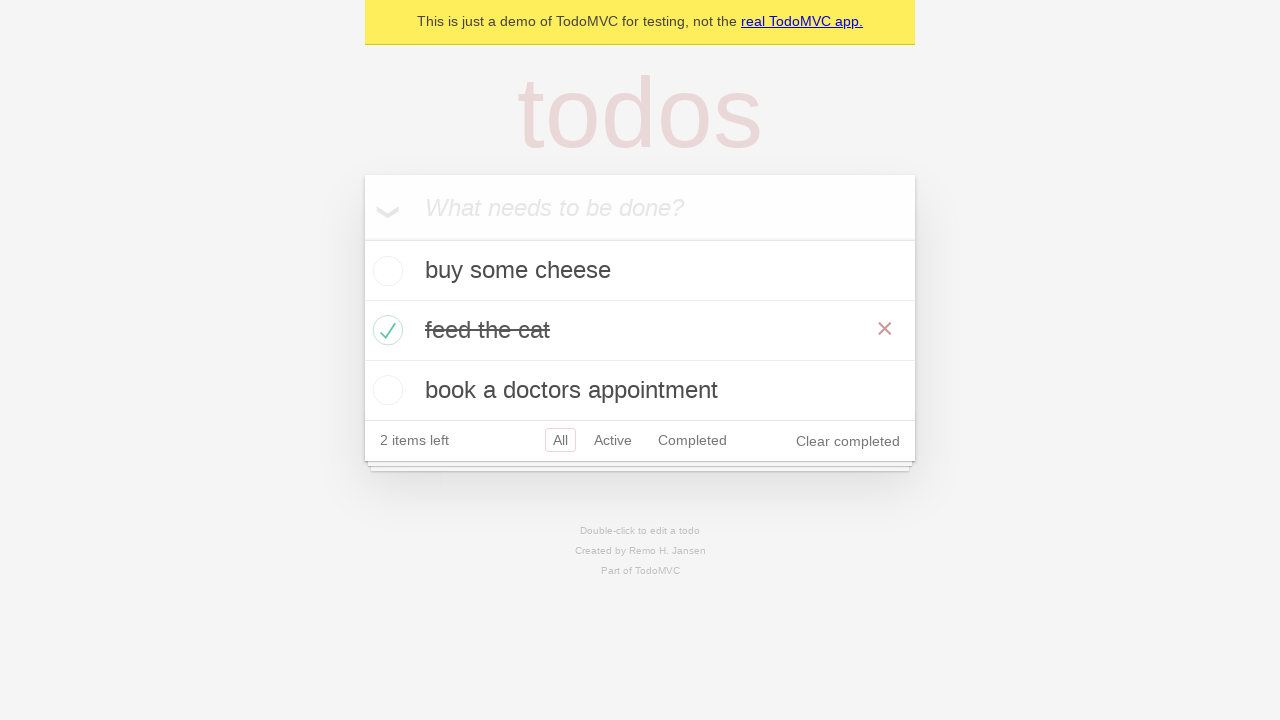

Clicked 'All' filter link at (560, 440) on internal:role=link[name="All"i]
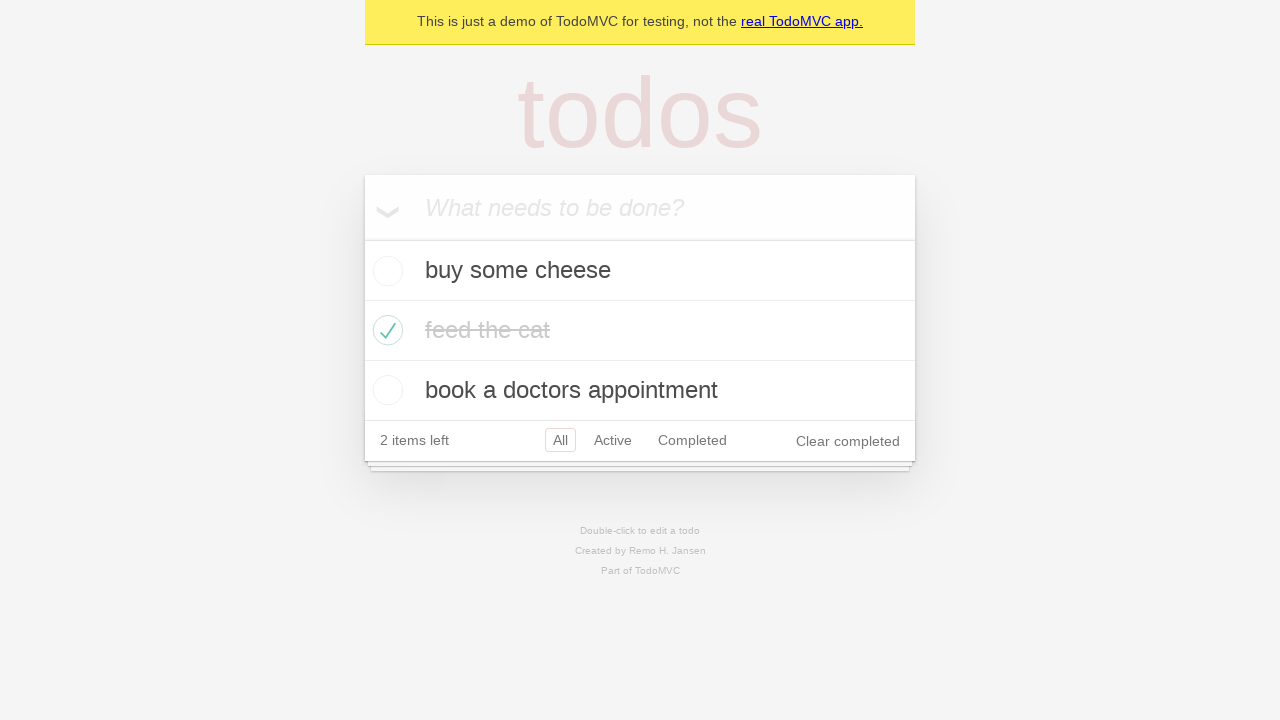

Clicked 'Active' filter link at (613, 440) on internal:role=link[name="Active"i]
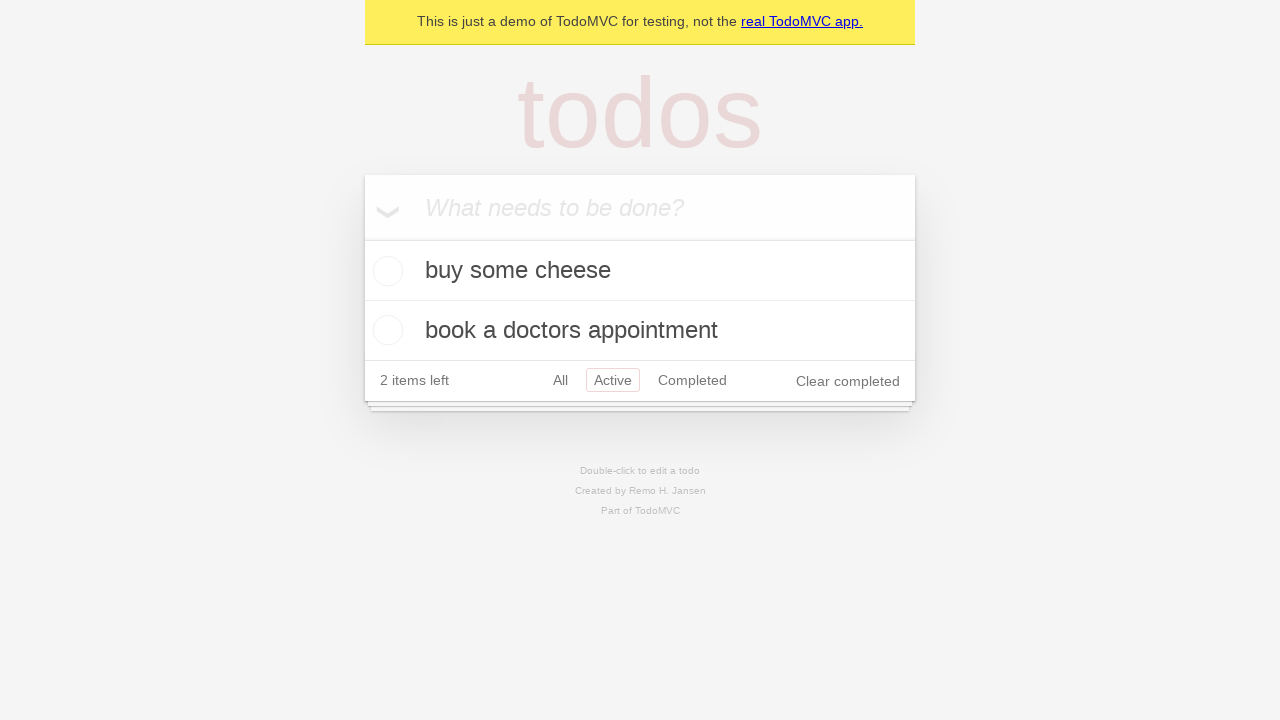

Clicked 'Completed' filter link at (692, 380) on internal:role=link[name="Completed"i]
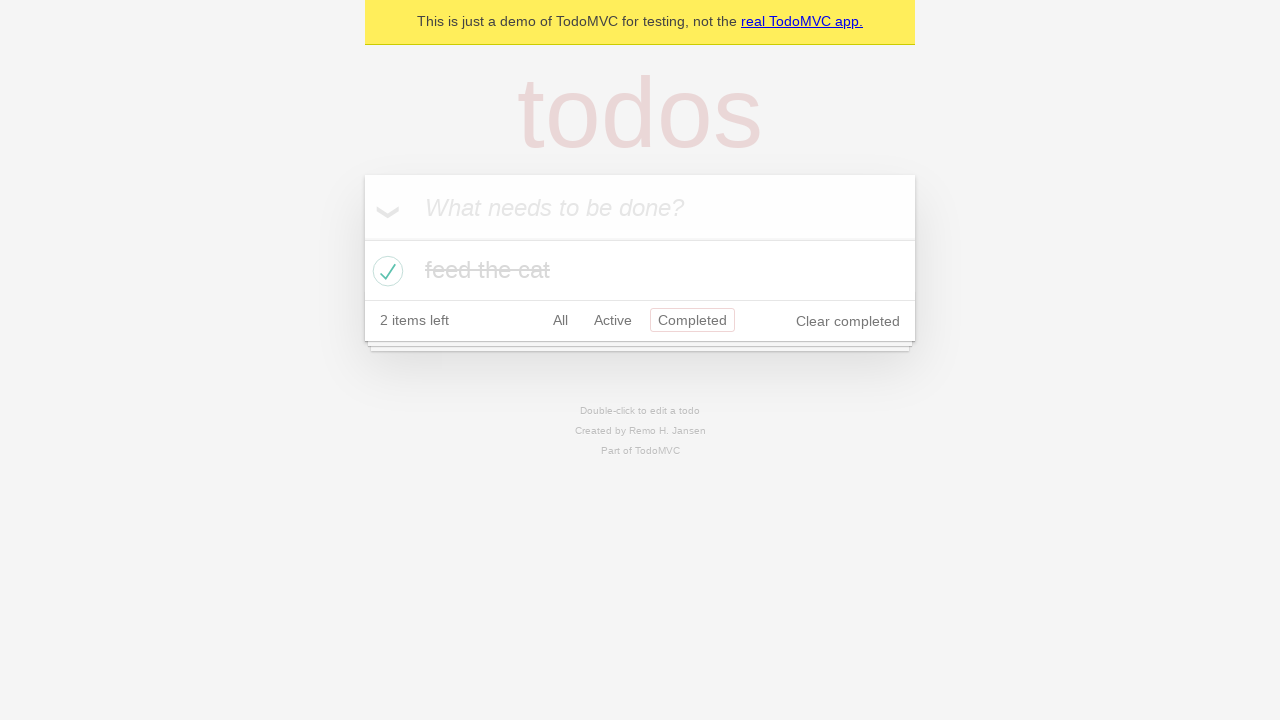

Navigated back from Completed filter (back to Active)
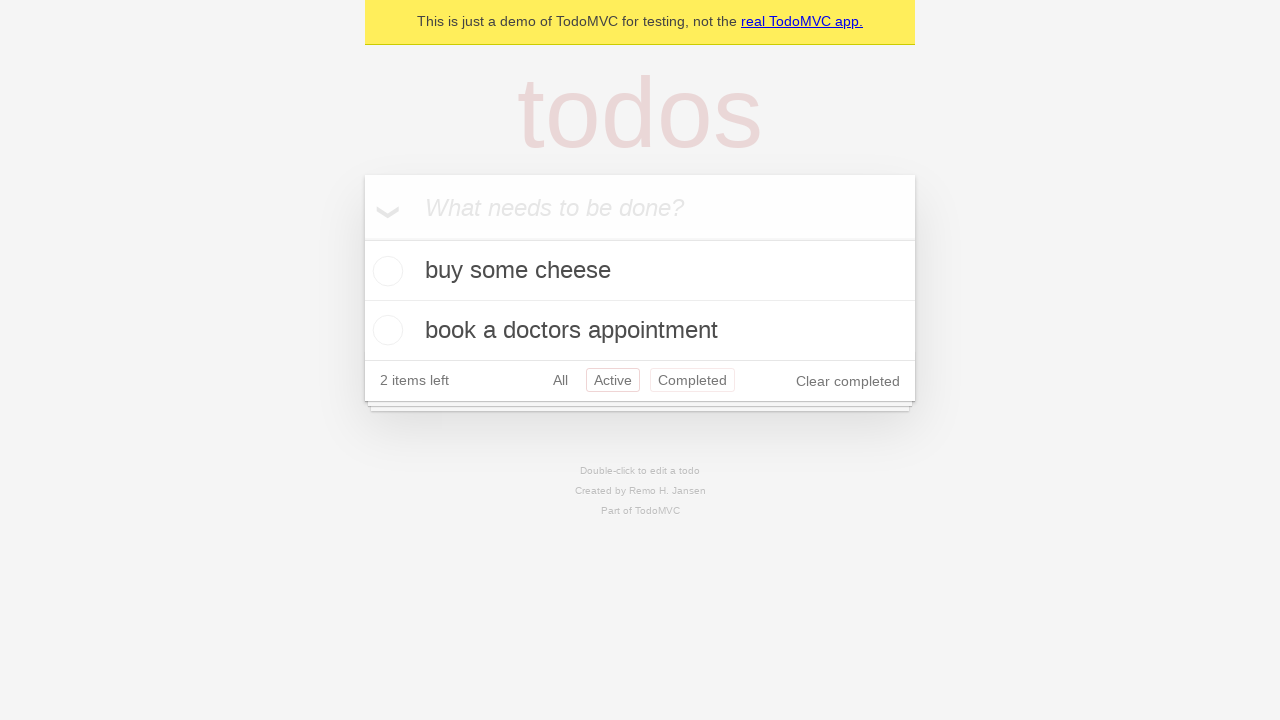

Navigated back from Active filter (back to All)
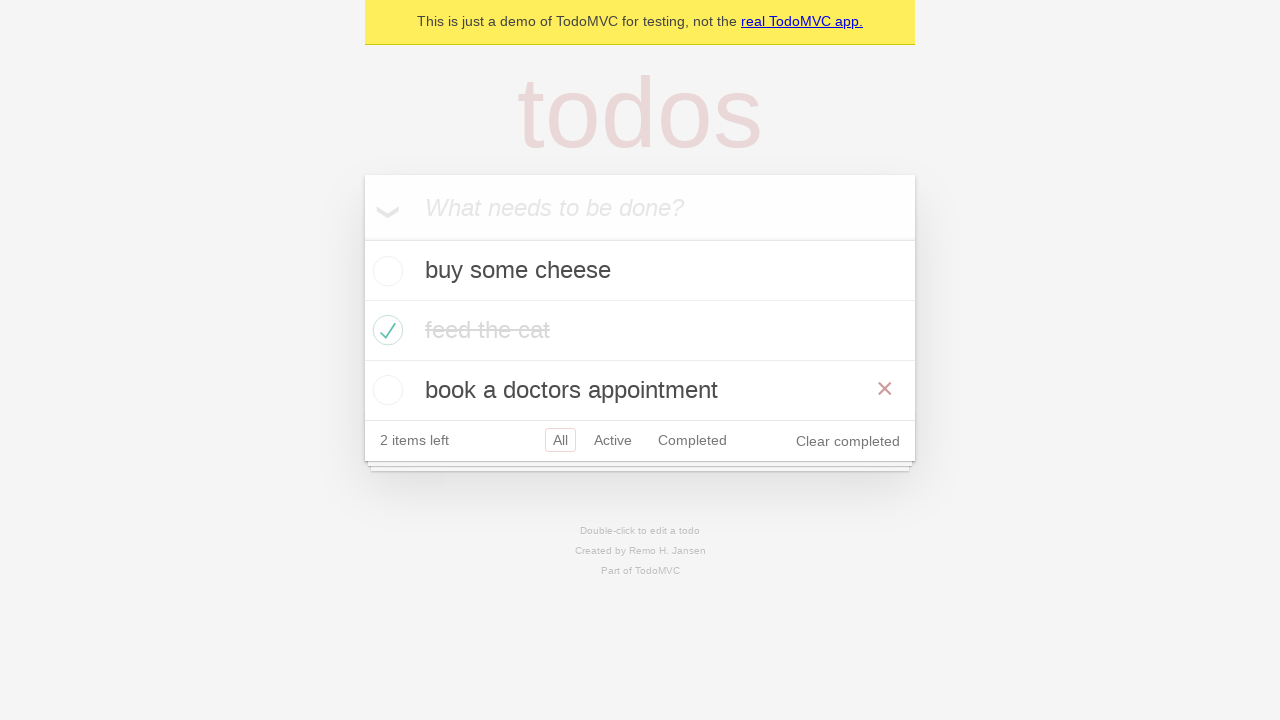

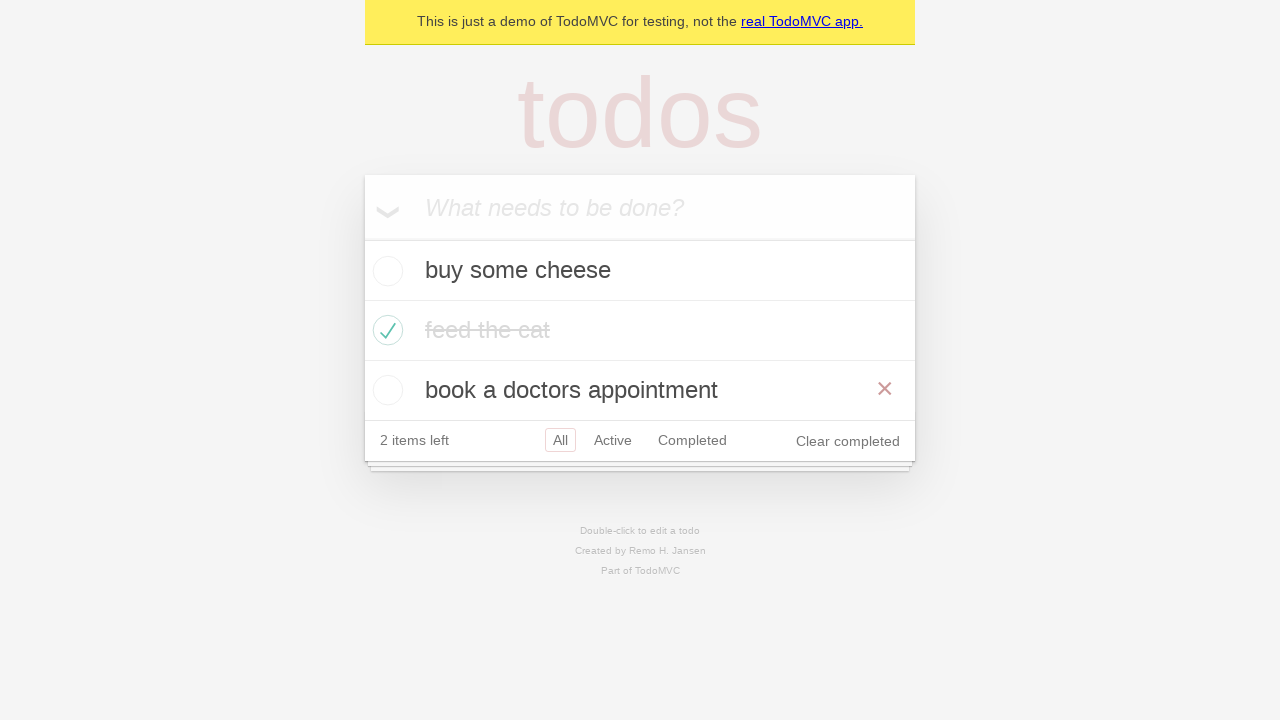